Tests iframe handling in Playwright by filling text inputs across multiple frames and clicking elements within nested child frames

Starting URL: https://ui.vision/demo/webtest/frames/

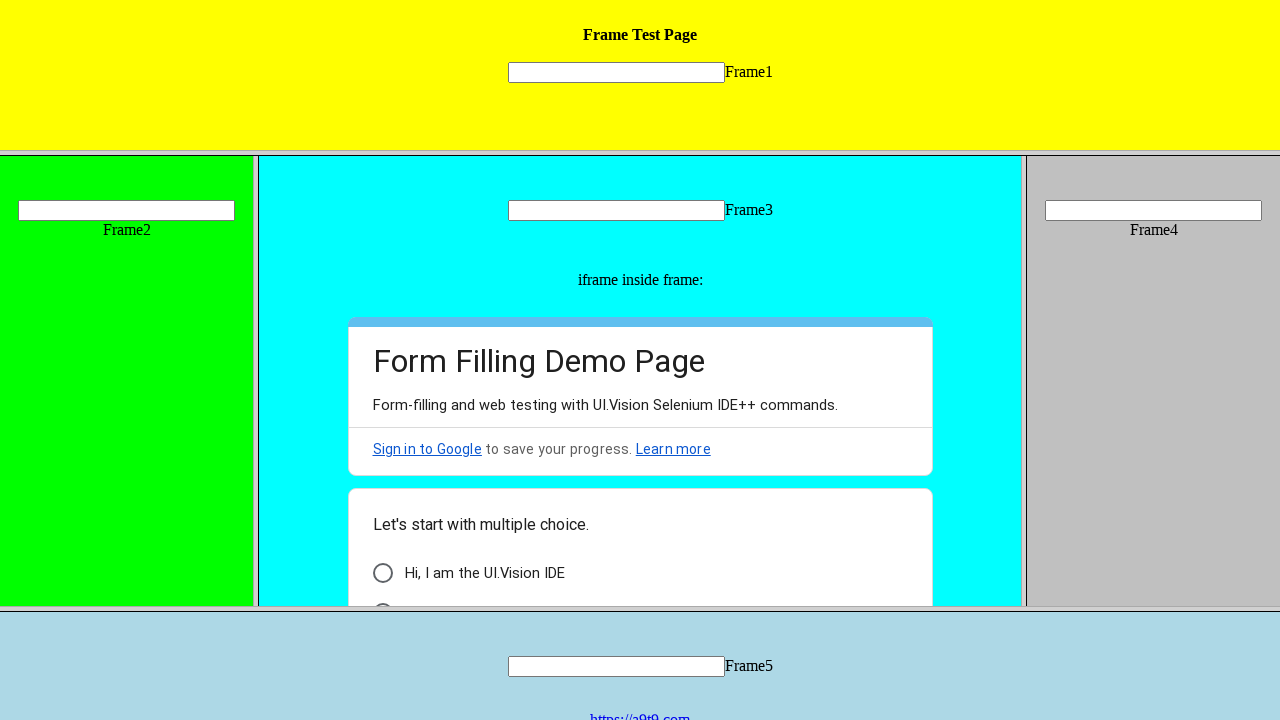

Filled text input in Frame 1 with 'TestUser' on frame[src="frame_1.html"] >> internal:control=enter-frame >> input[name="mytext1
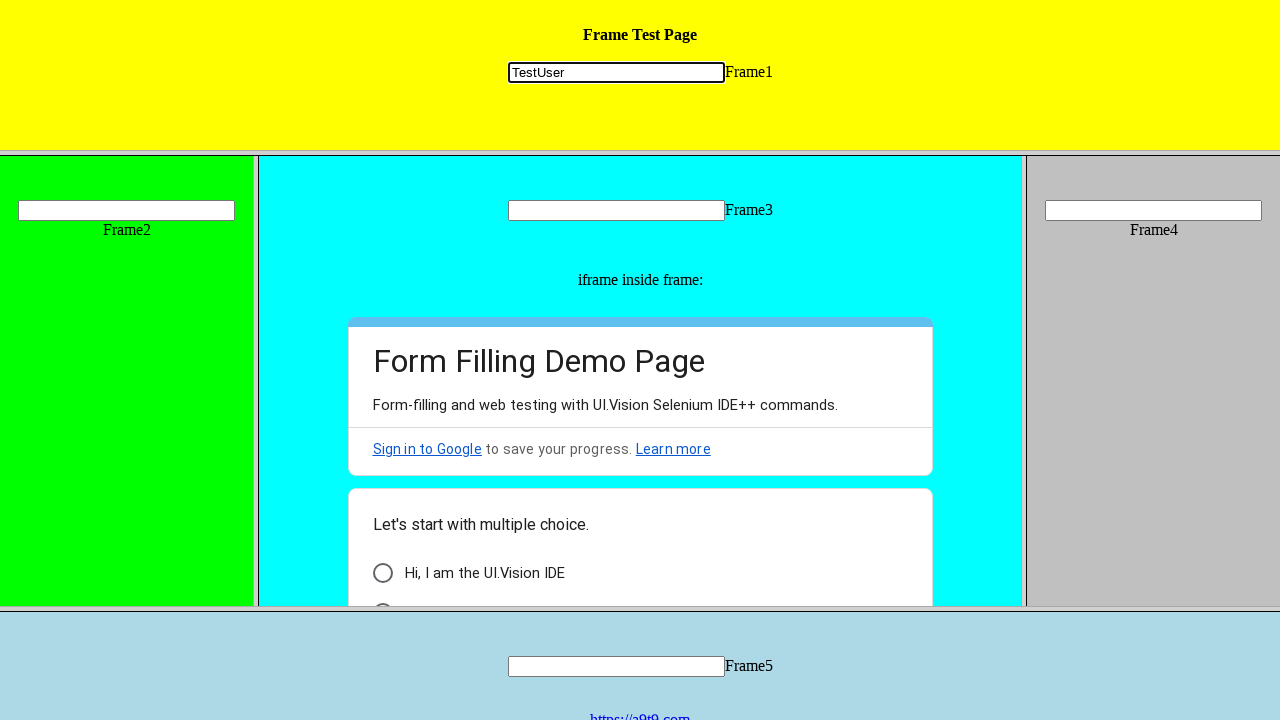

Filled text input in Frame 2 with 'AutomationTest' on [src="frame_2.html"] >> internal:control=enter-frame >> [name="mytext2"]
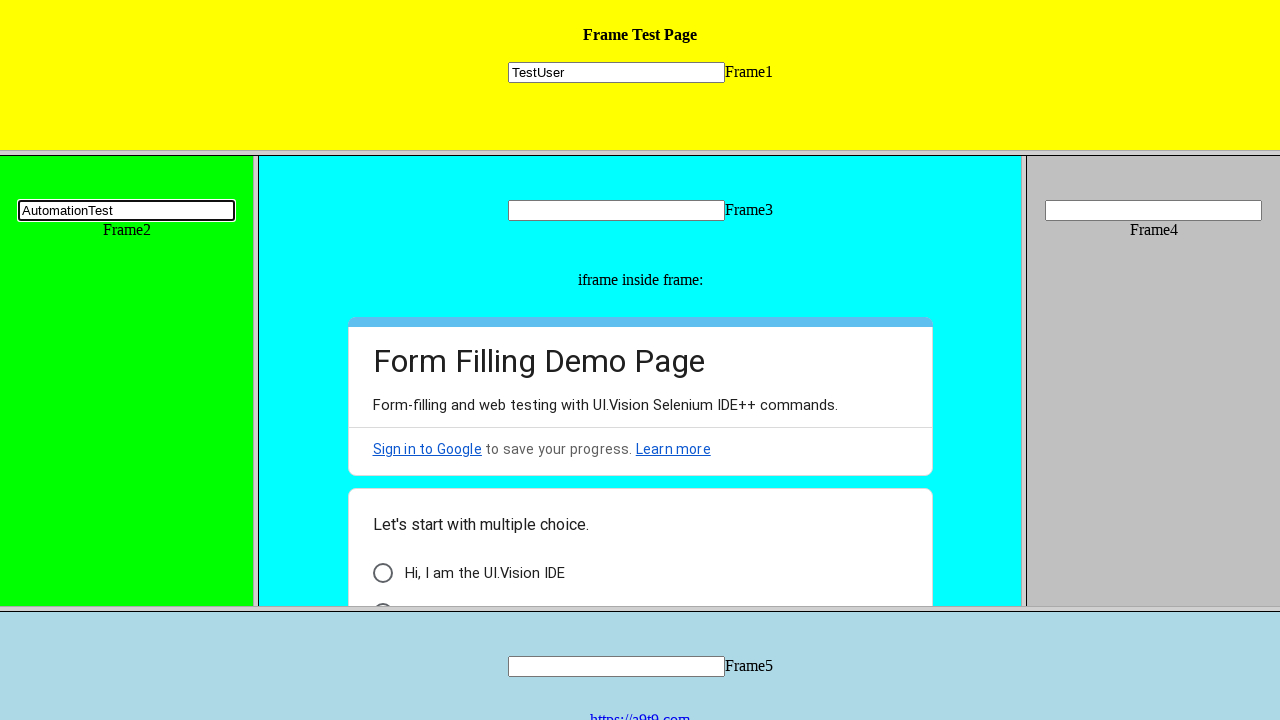

Filled text input in Frame 4 with 'FrameTest' on [name="mytext4"]
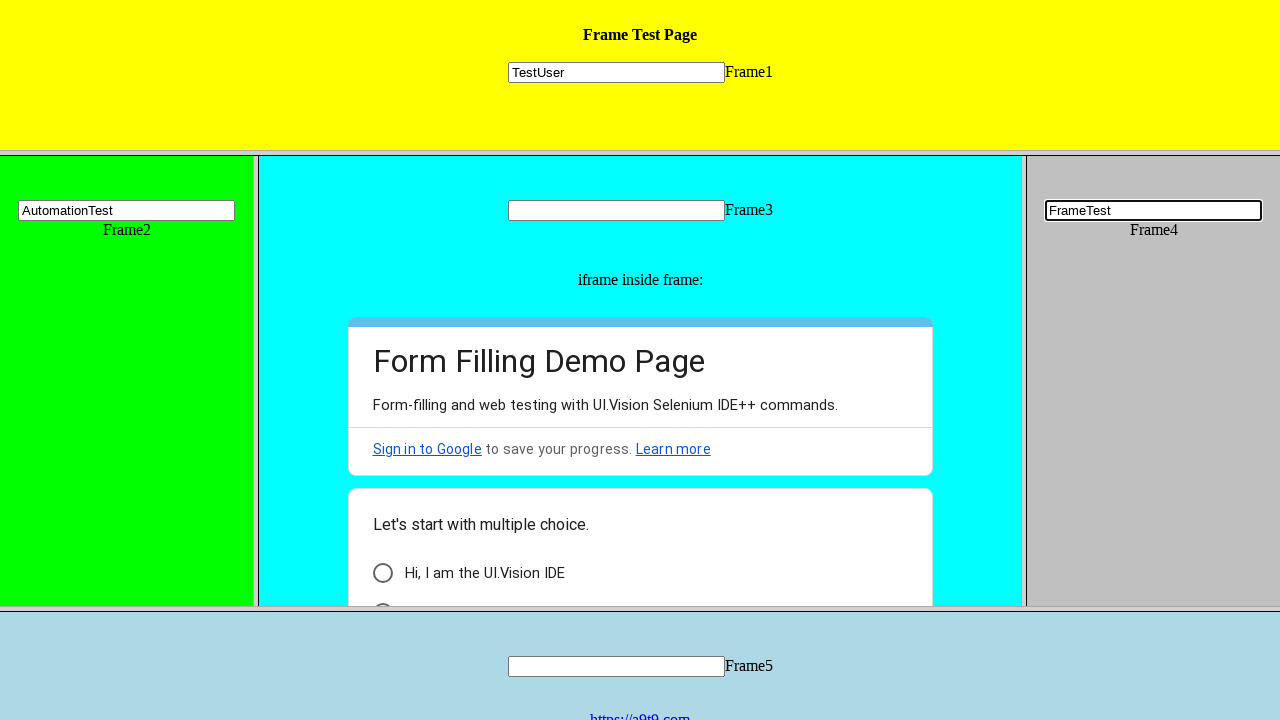

Filled text input in Frame 3 with 'NestedFrame' on [name="mytext3"]
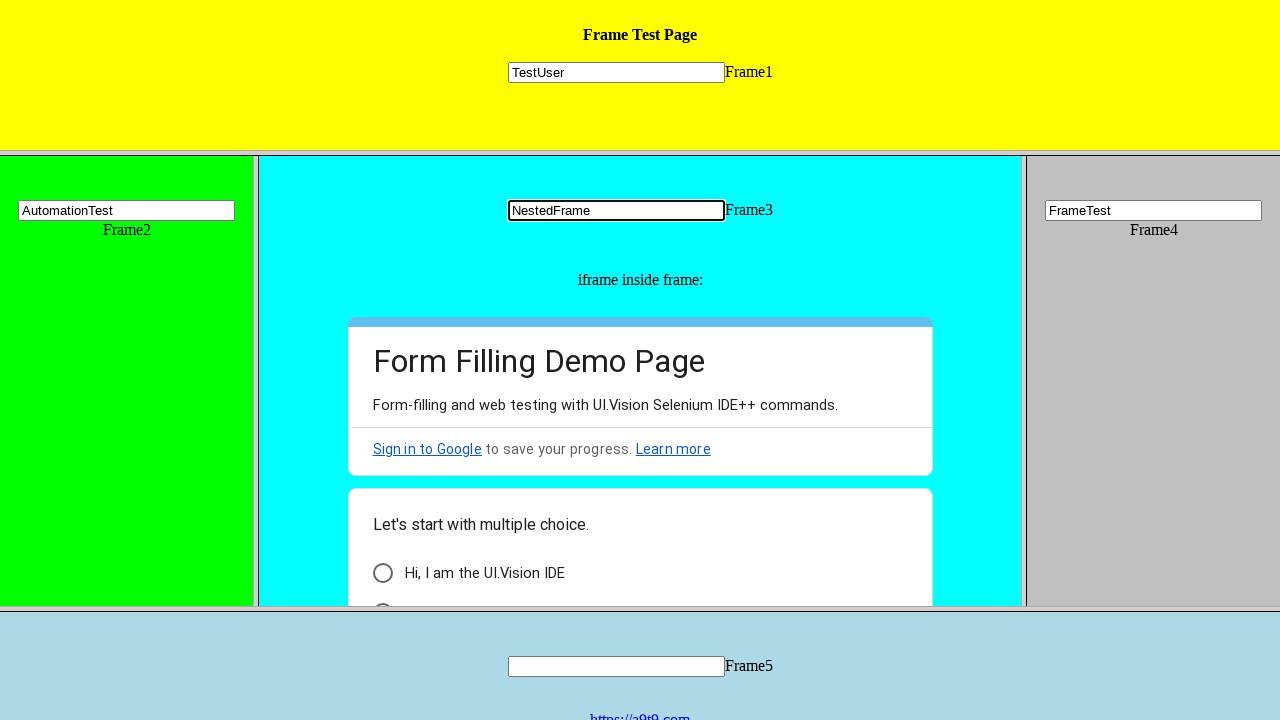

Clicked element with id 'i6' in child frame of Frame 3 at (382, 573) on [id="i6"]
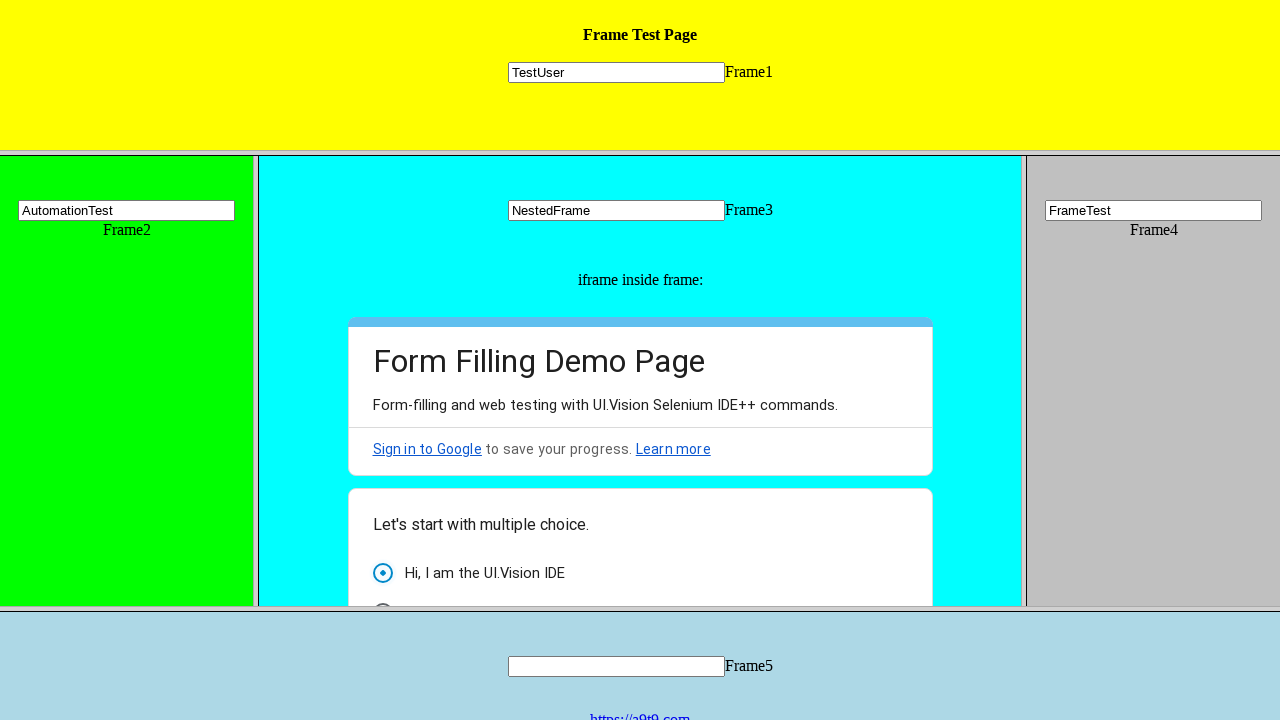

Clicked element with id 'i9' in child frame of Frame 3 at (382, 596) on [id="i9"]
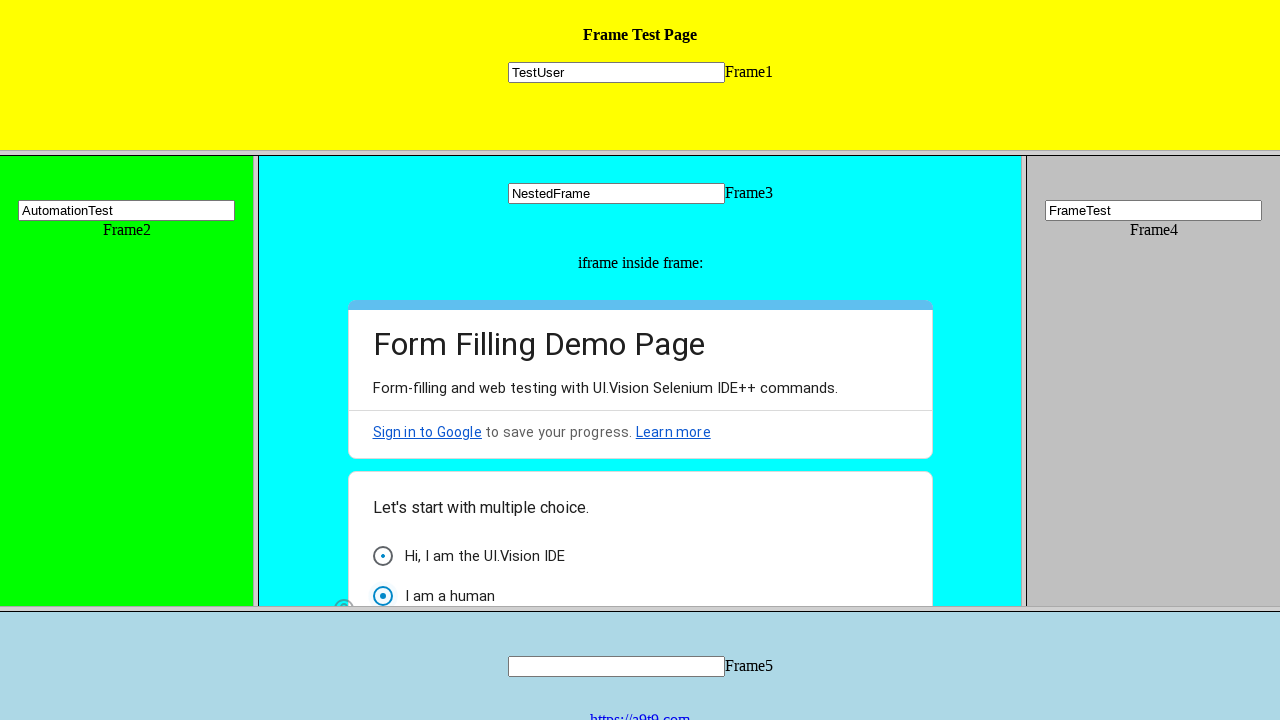

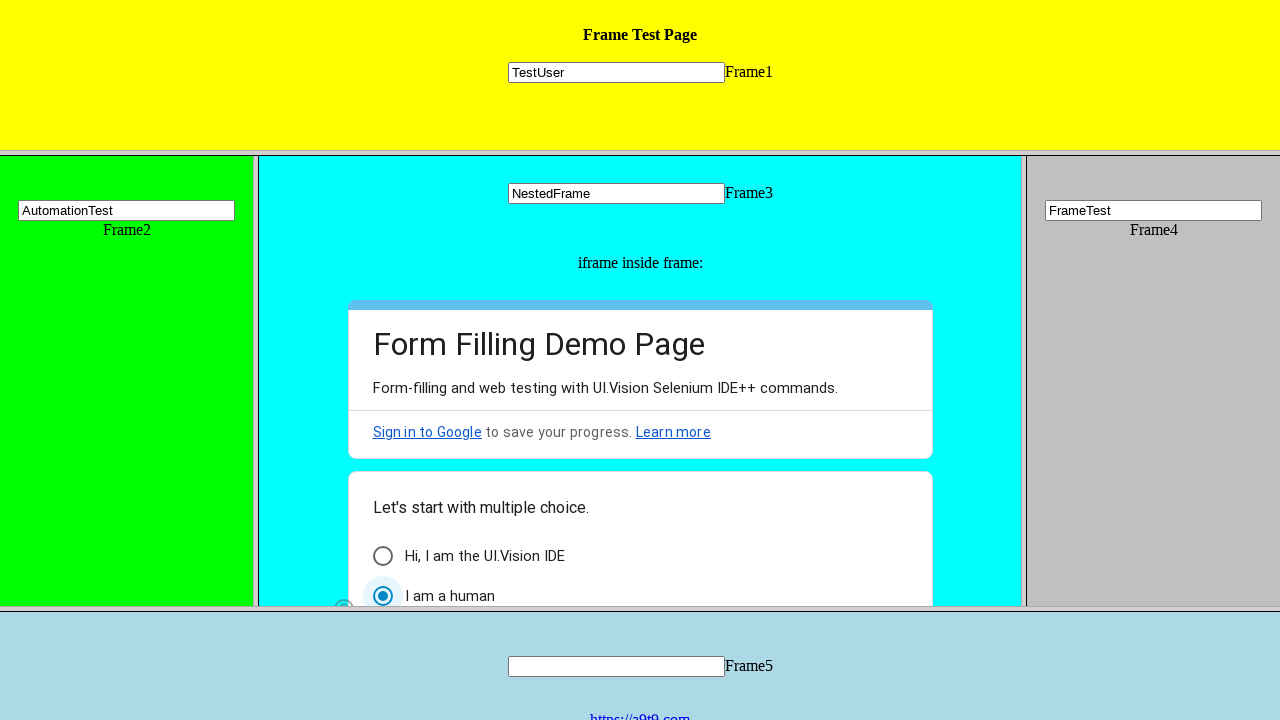